Tests that the complete all checkbox updates state when individual items are completed or cleared

Starting URL: https://demo.playwright.dev/todomvc

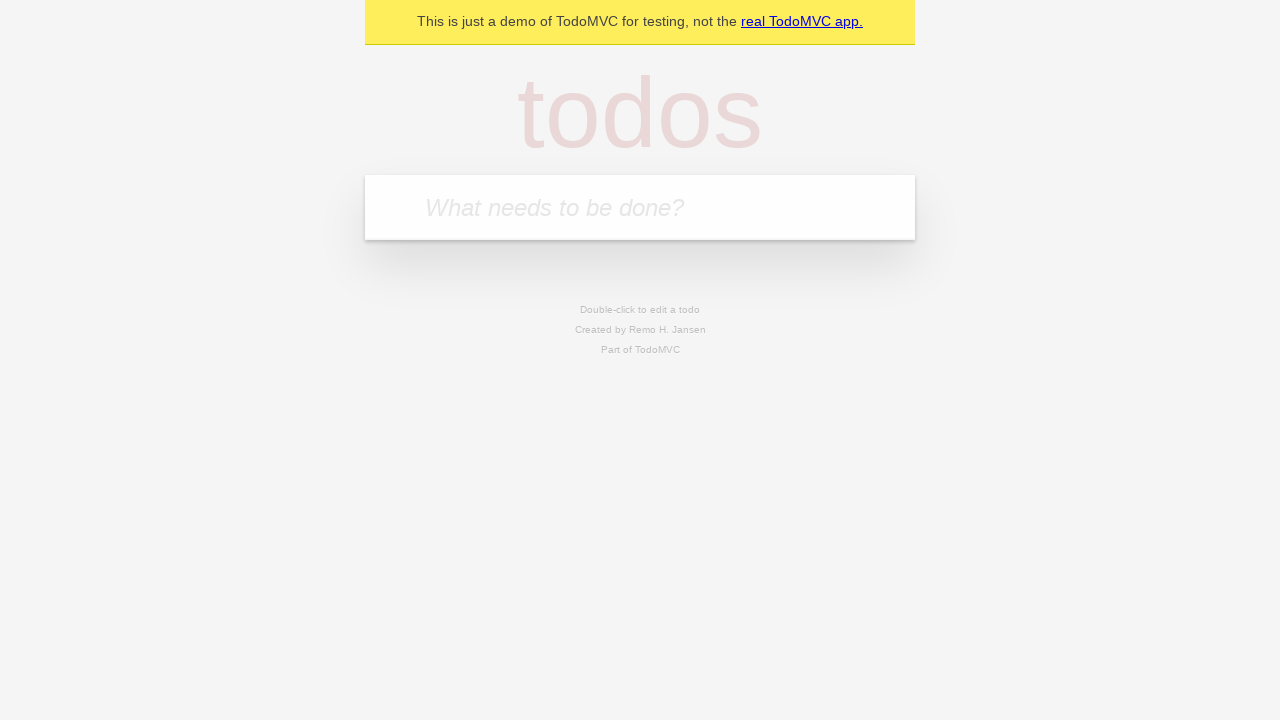

Filled todo input with 'buy some cheese' on internal:attr=[placeholder="What needs to be done?"i]
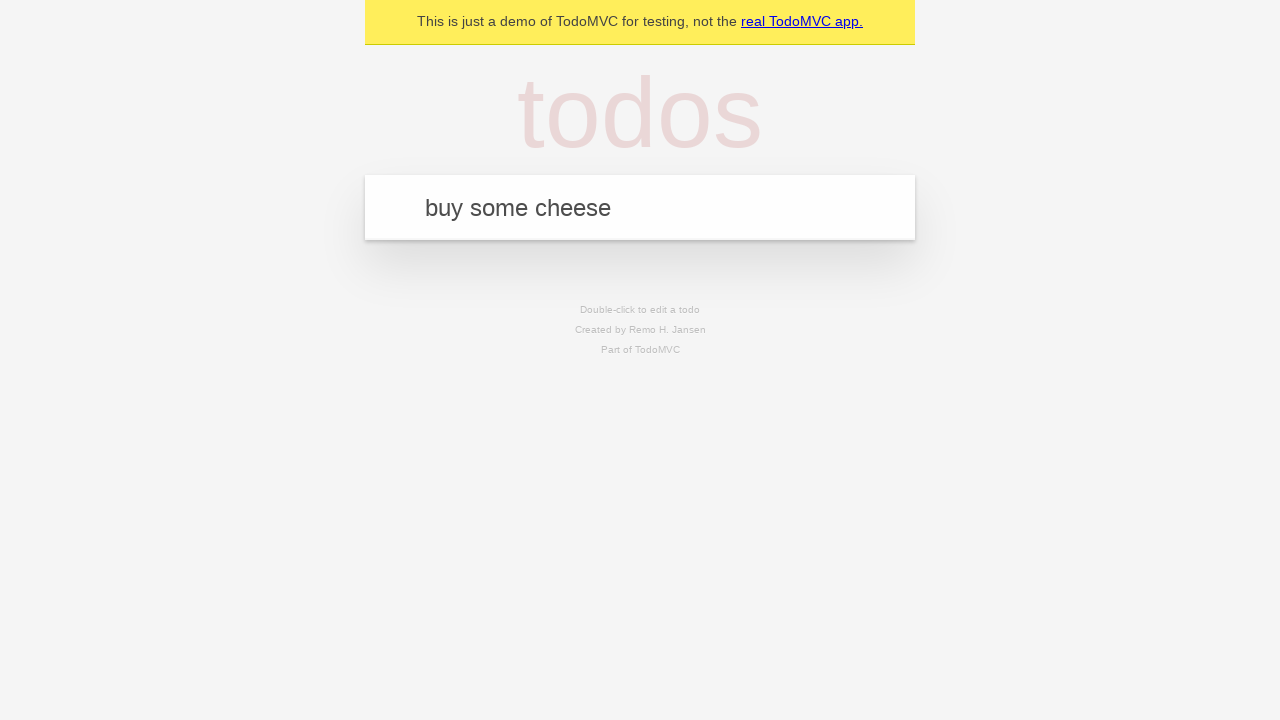

Pressed Enter to create first todo item on internal:attr=[placeholder="What needs to be done?"i]
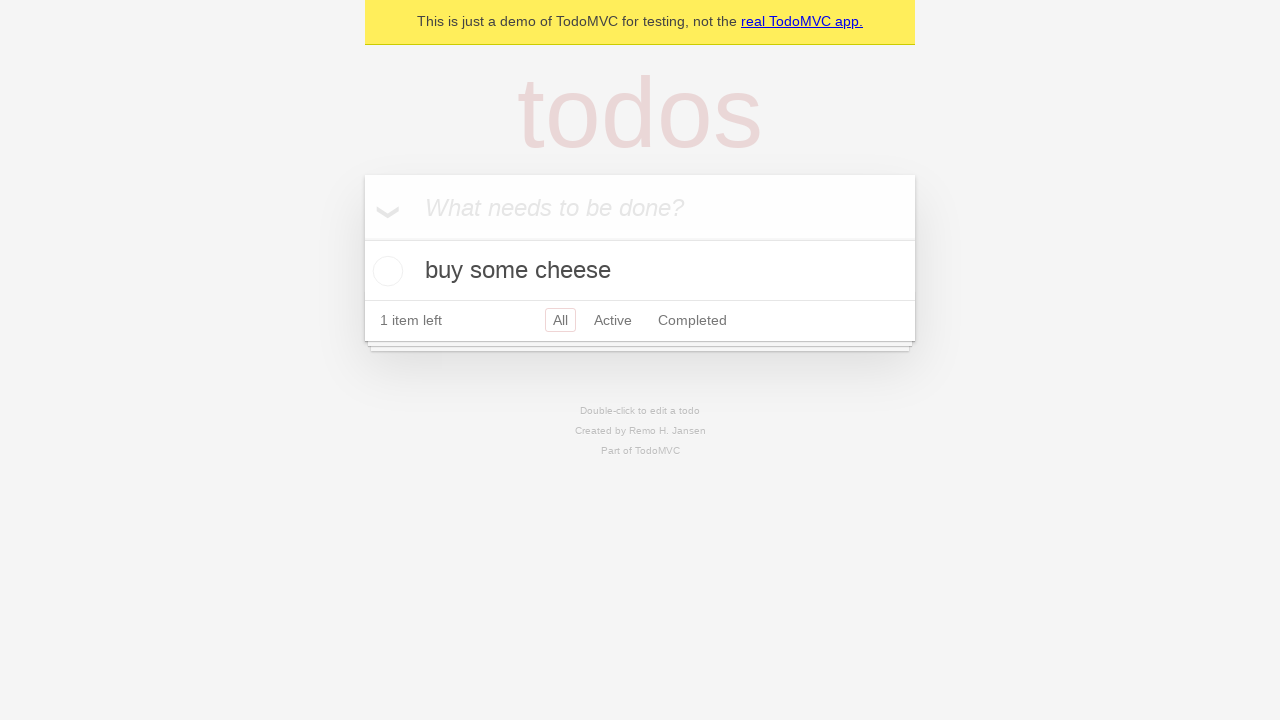

Filled todo input with 'feed the cat' on internal:attr=[placeholder="What needs to be done?"i]
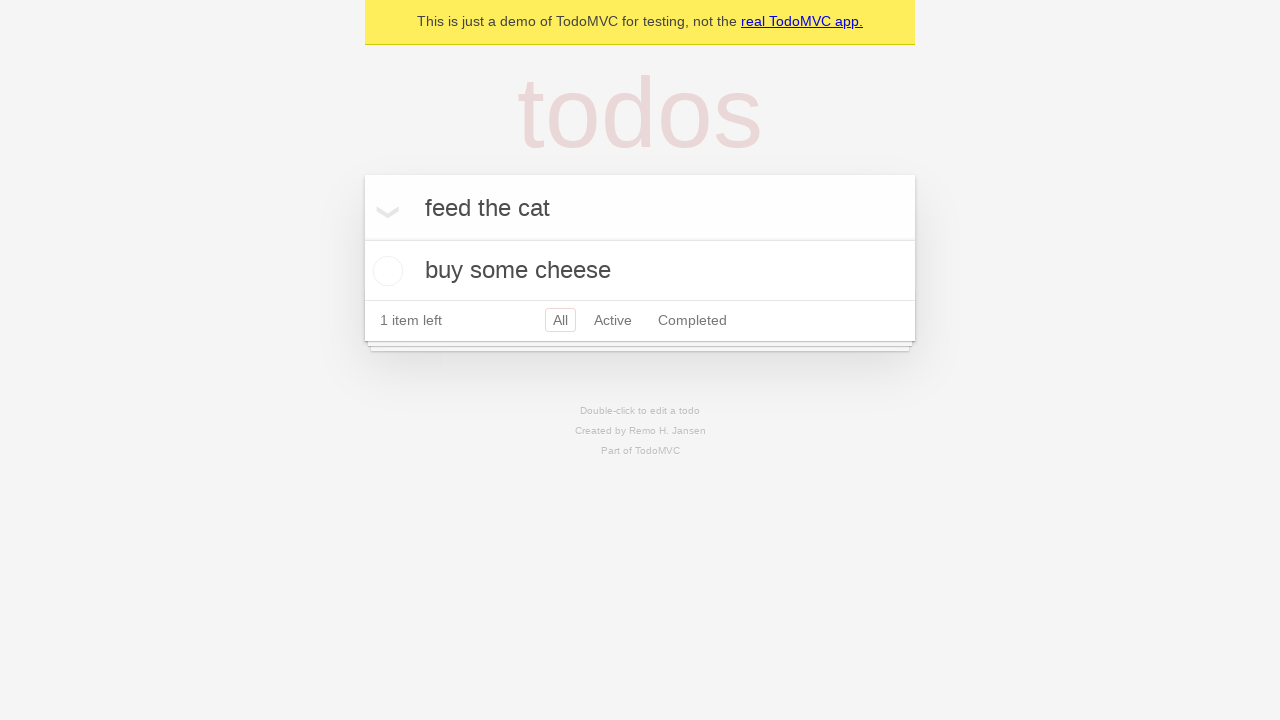

Pressed Enter to create second todo item on internal:attr=[placeholder="What needs to be done?"i]
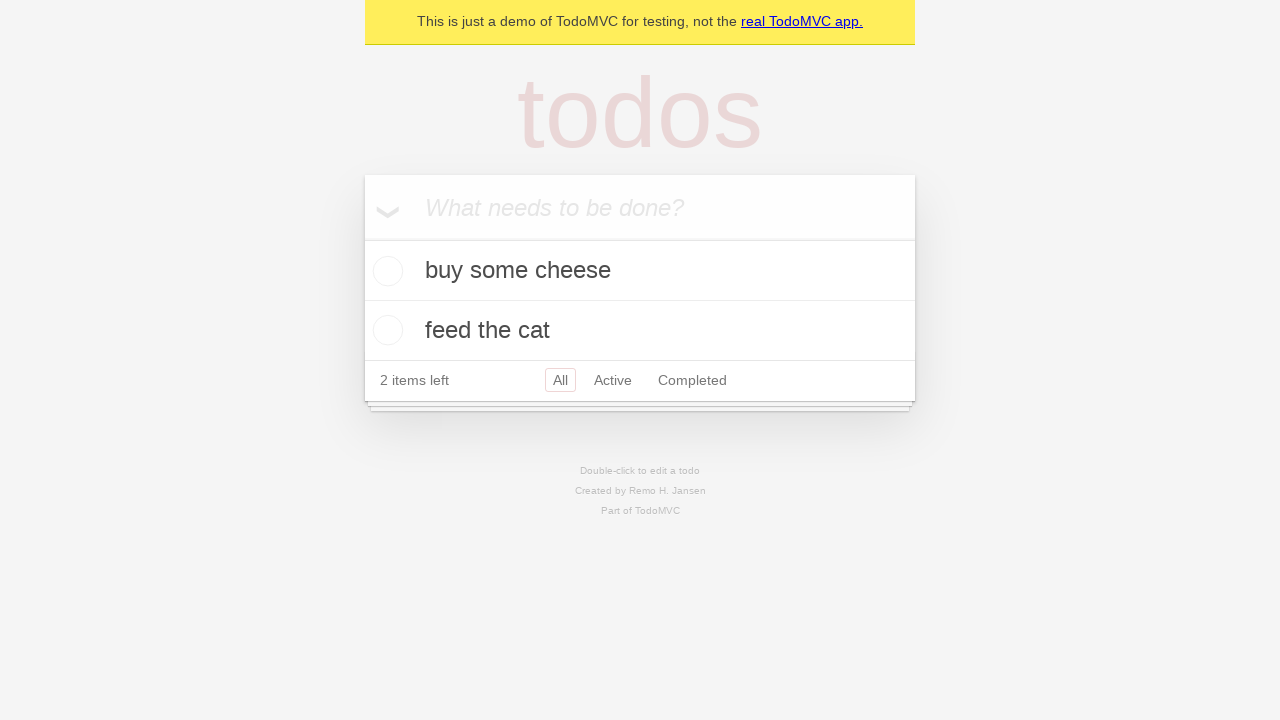

Filled todo input with 'book a doctors appointment' on internal:attr=[placeholder="What needs to be done?"i]
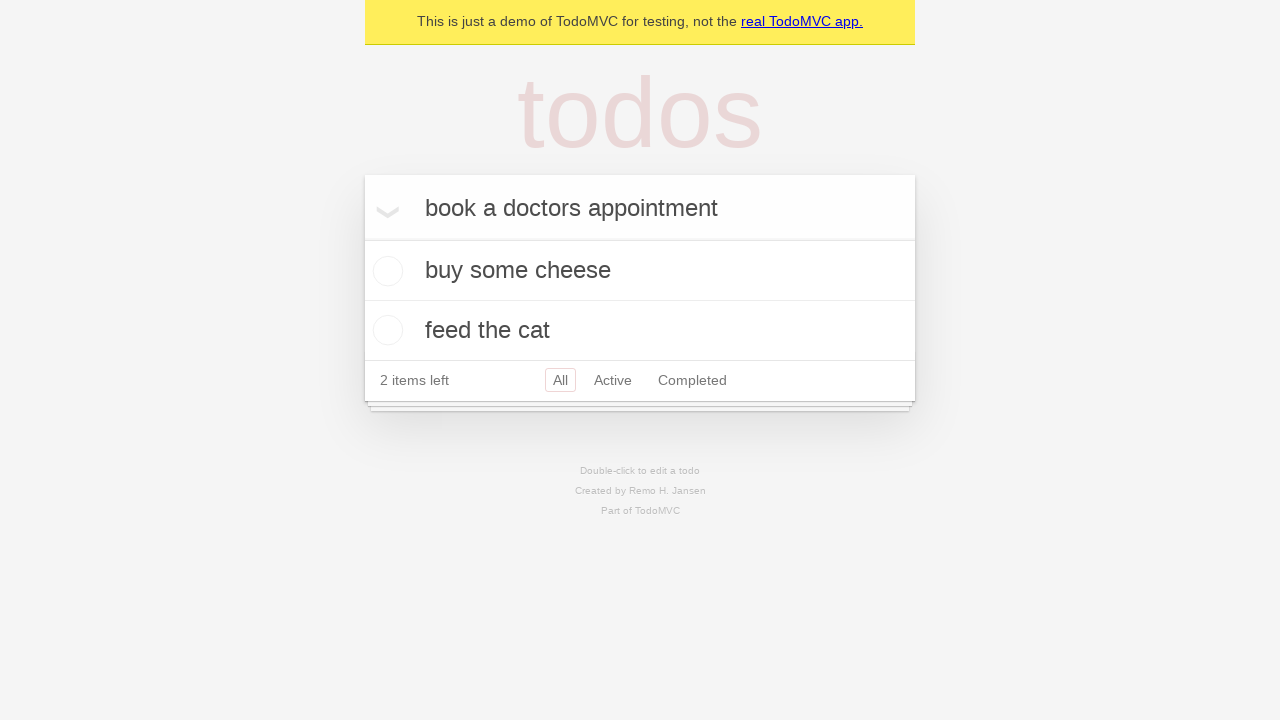

Pressed Enter to create third todo item on internal:attr=[placeholder="What needs to be done?"i]
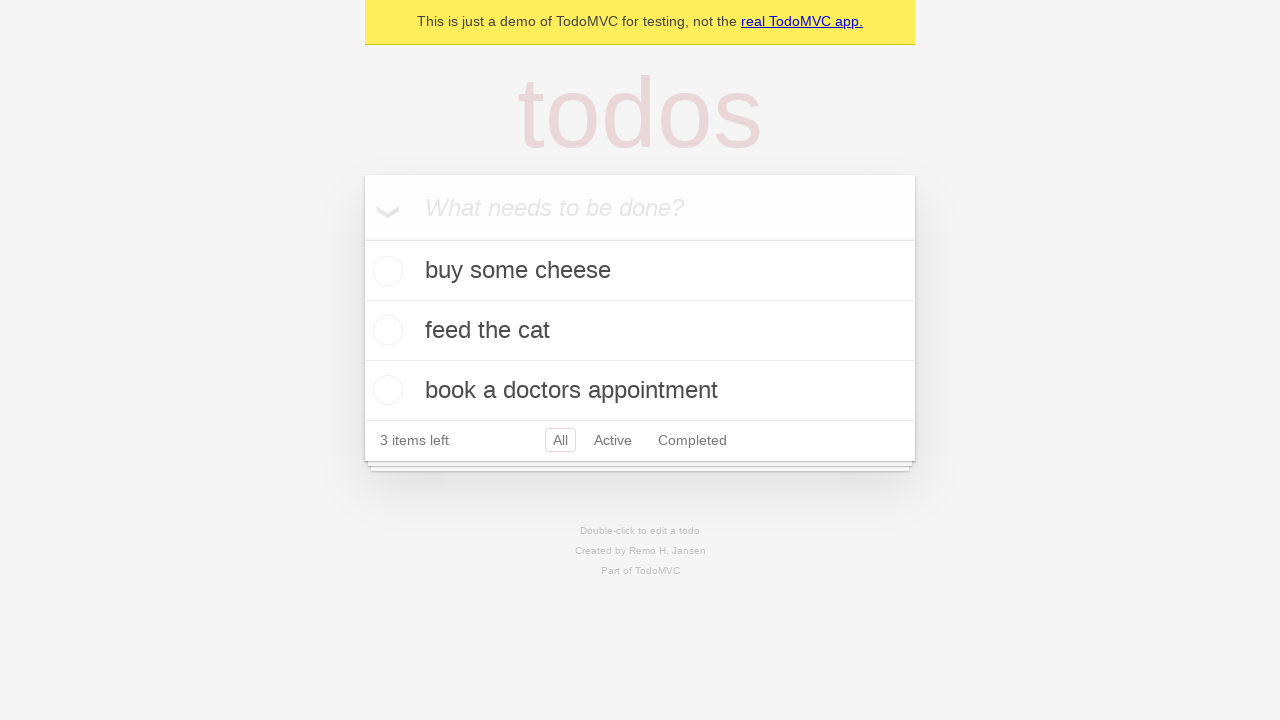

Checked 'Mark all as complete' toggle to complete all items at (362, 238) on internal:label="Mark all as complete"i
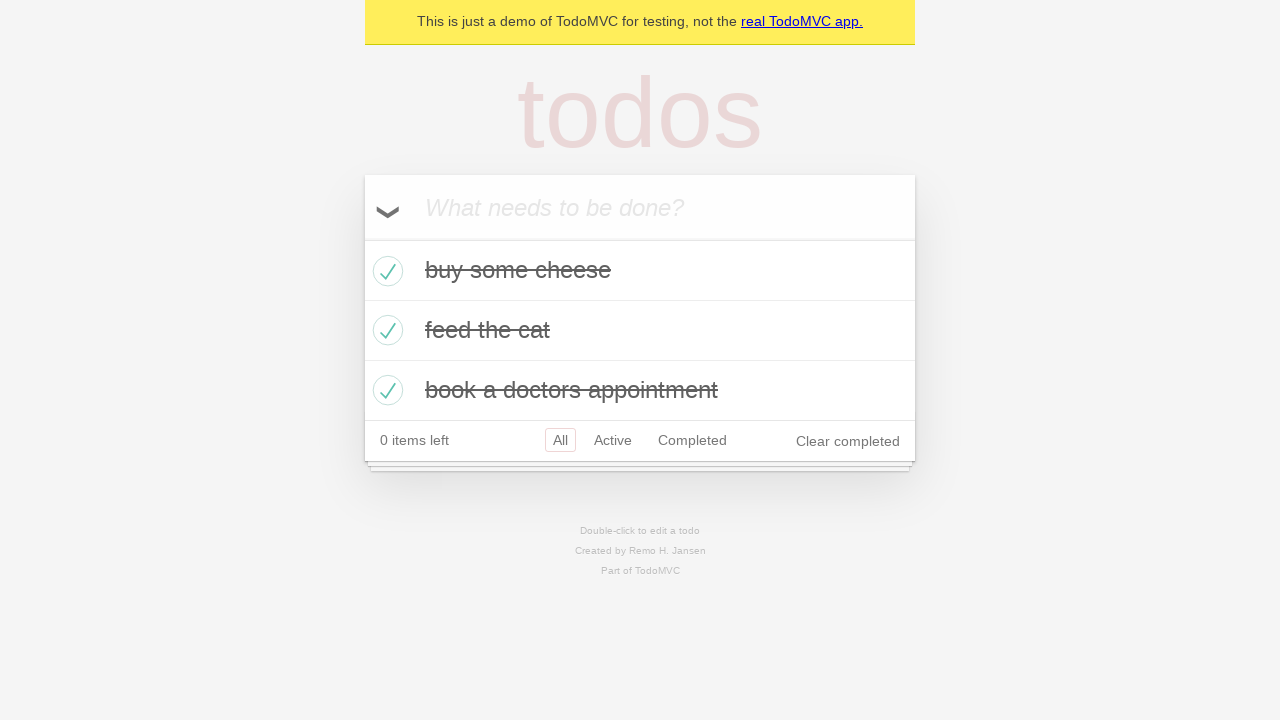

Unchecked first todo item 'buy some cheese' at (385, 271) on internal:testid=[data-testid="todo-item"s] >> nth=0 >> internal:role=checkbox
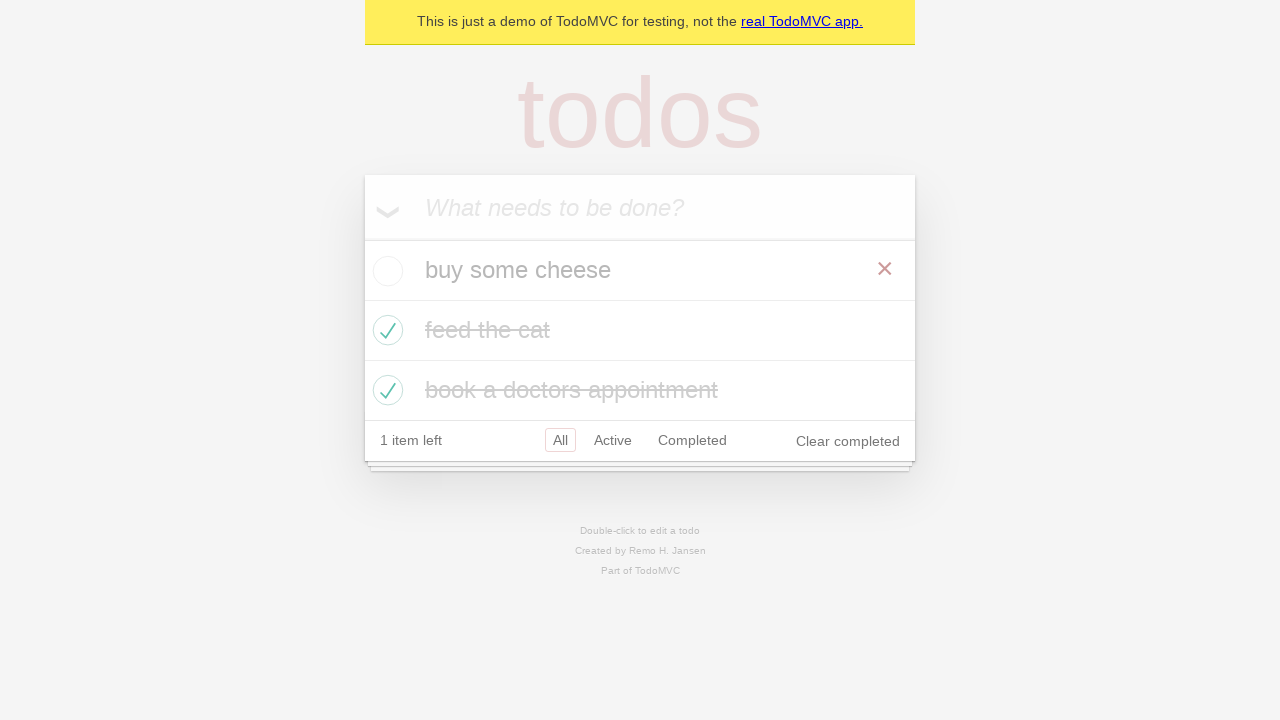

Checked first todo item 'buy some cheese' again at (385, 271) on internal:testid=[data-testid="todo-item"s] >> nth=0 >> internal:role=checkbox
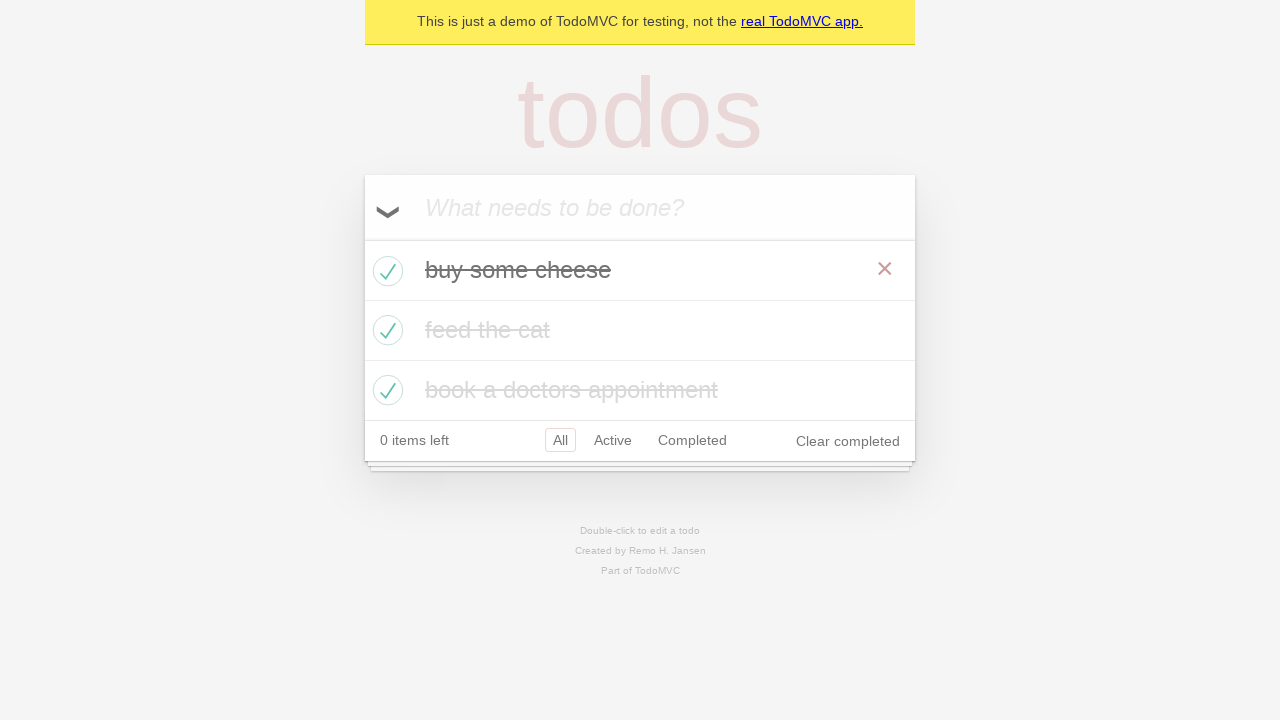

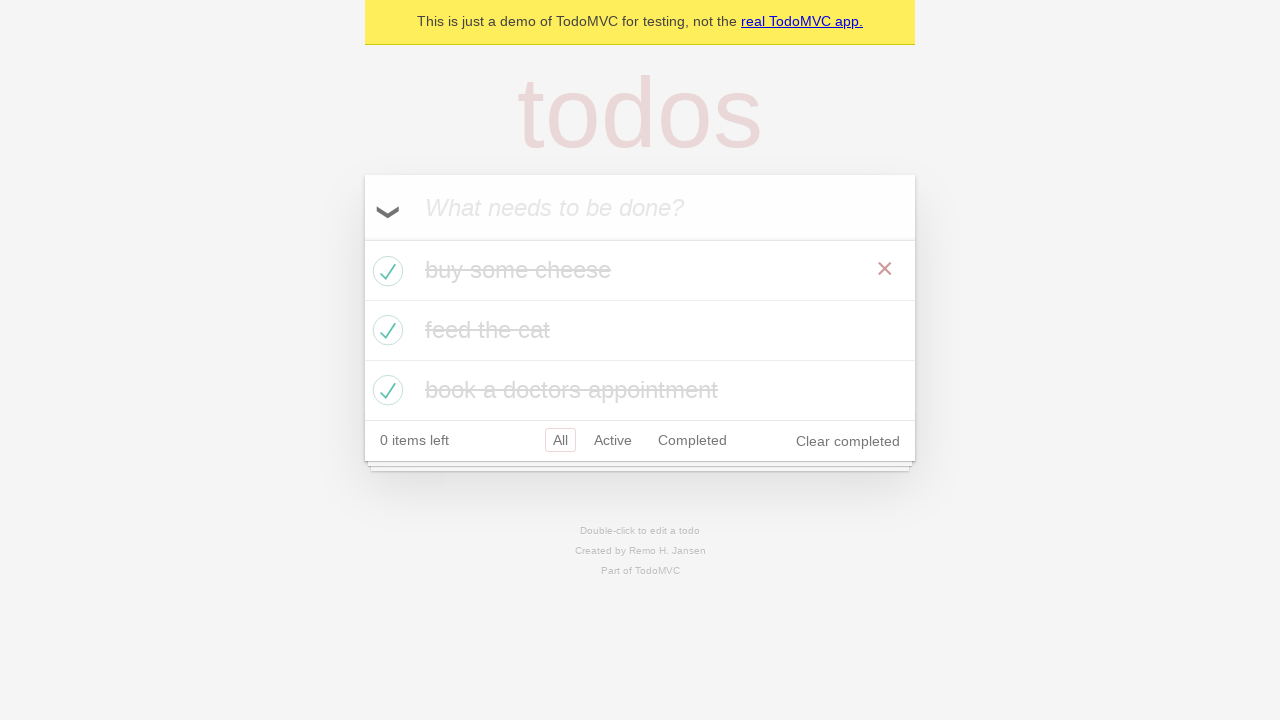